Navigates to calculator.net and clicks on the Mortgage Calculator link, then navigates back

Starting URL: http://www.calculator.net/

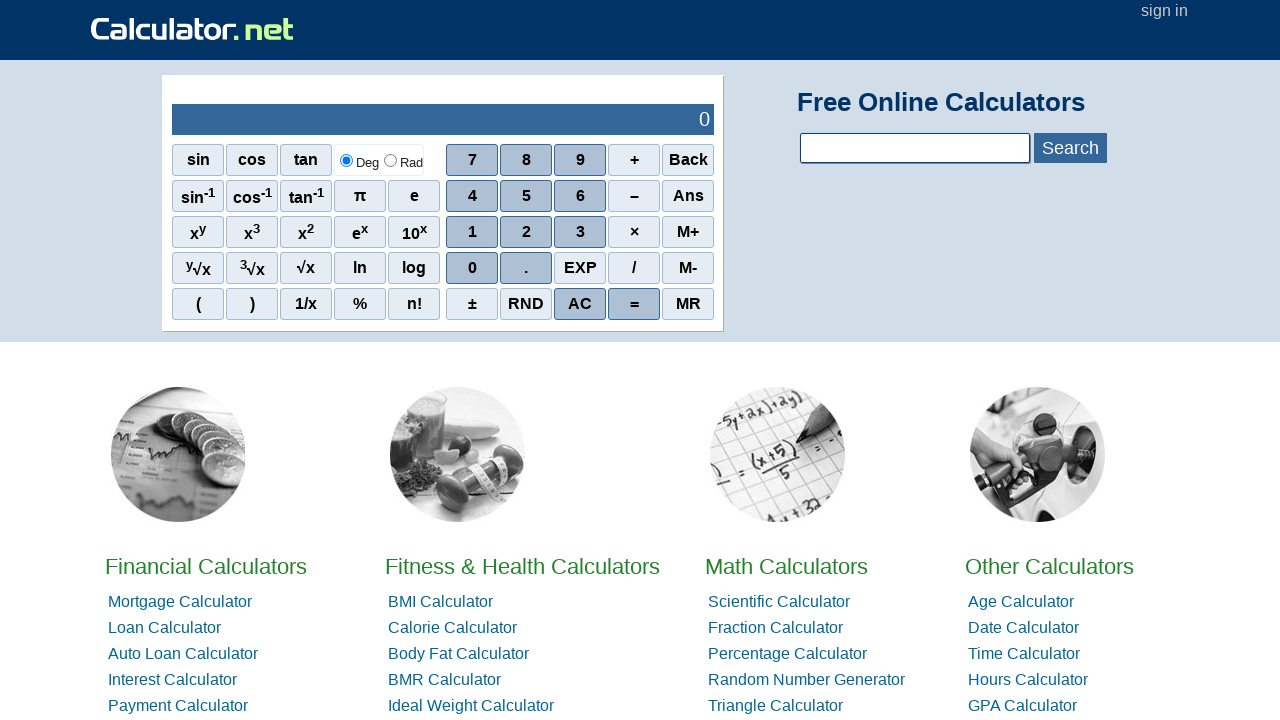

Clicked on the Mortgage Calculator link at (180, 602) on xpath=//*[@id='hl1']/li[1]/a
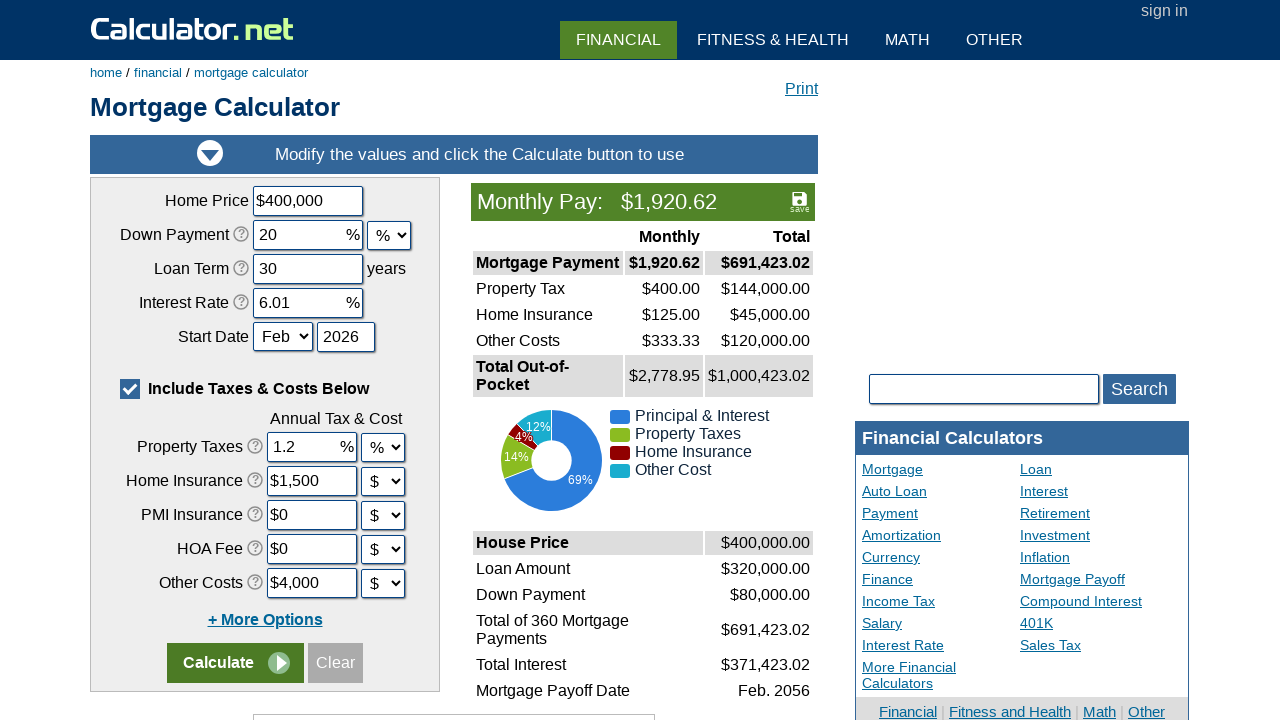

Navigated back to main page
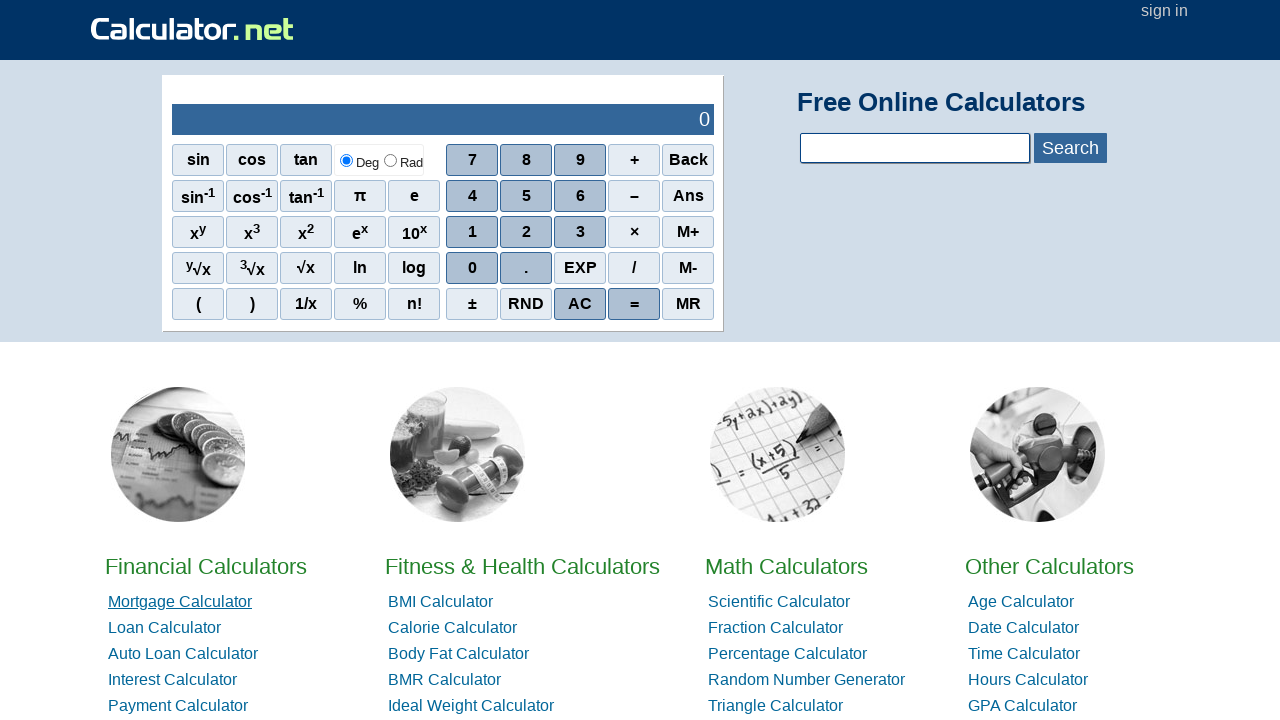

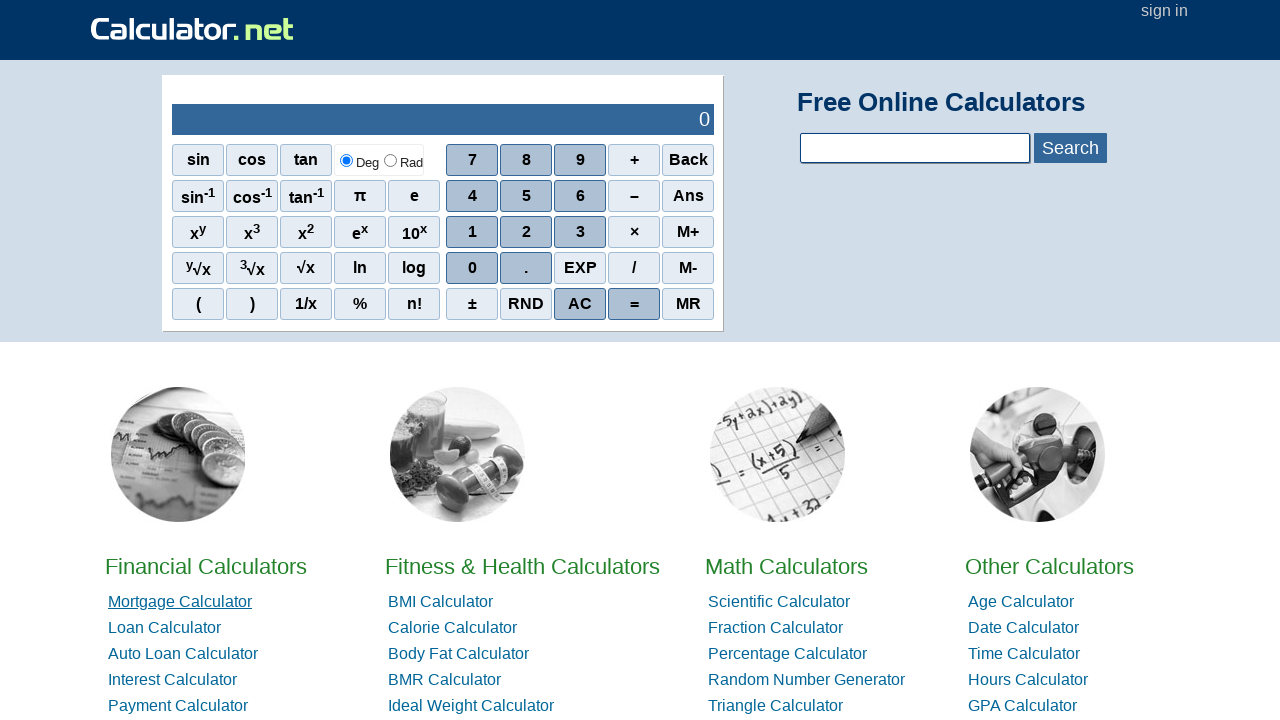